Tests filling a complete form with all fields including comments and submitting to navigate to thank you page

Starting URL: https://devexpress.github.io/testcafe/example/

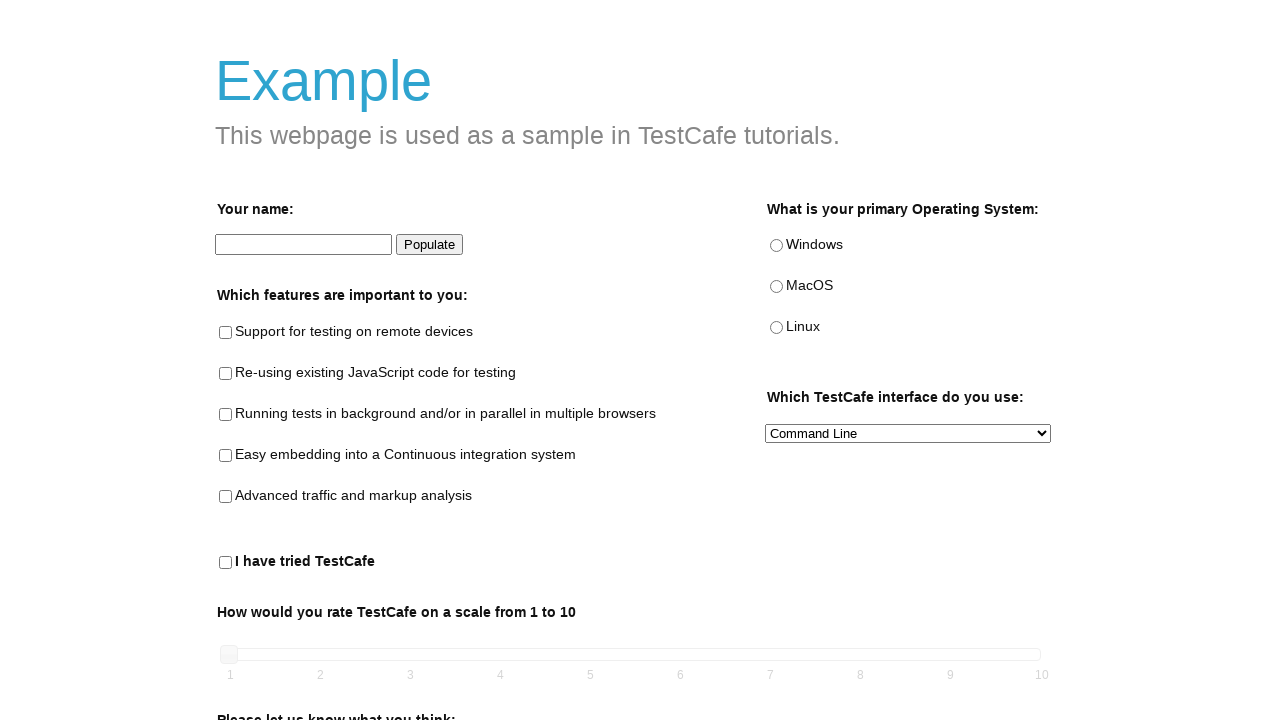

Filled name input with 'Netanel' on internal:testid=[data-testid="name-input"s]
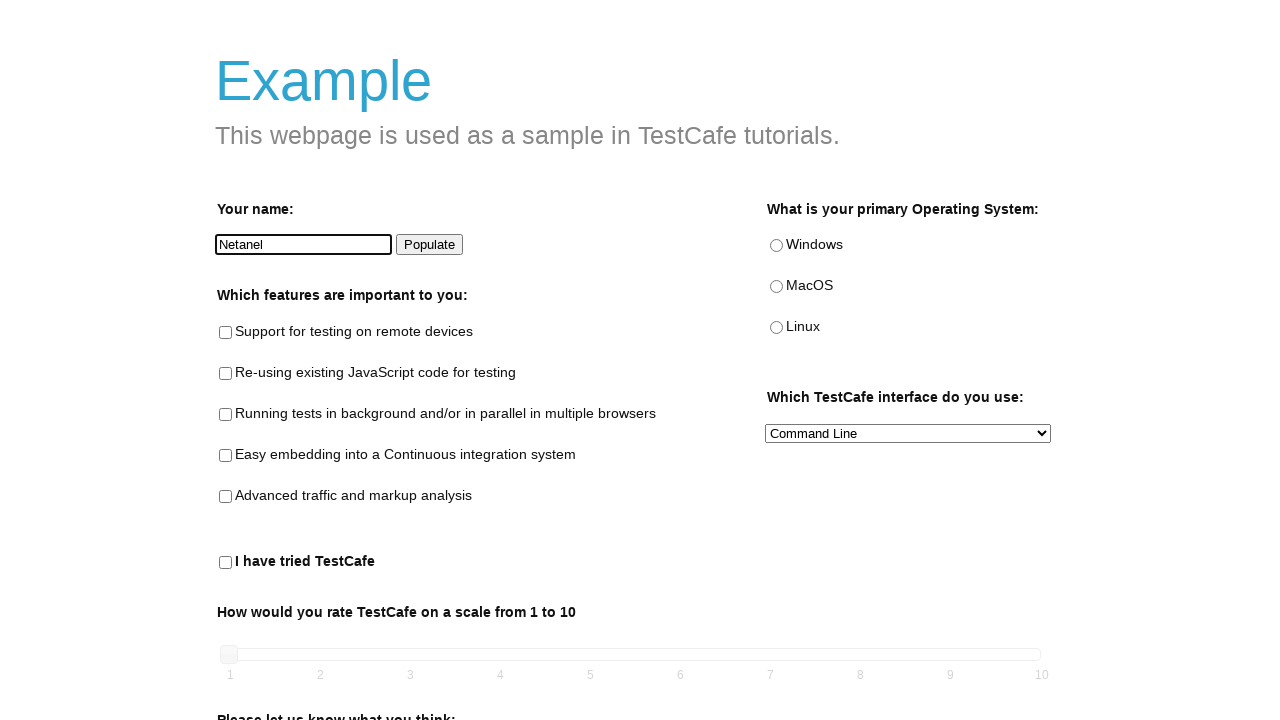

Checked remote testing checkbox at (226, 333) on internal:testid=[data-testid="remote-testing-checkbox"s]
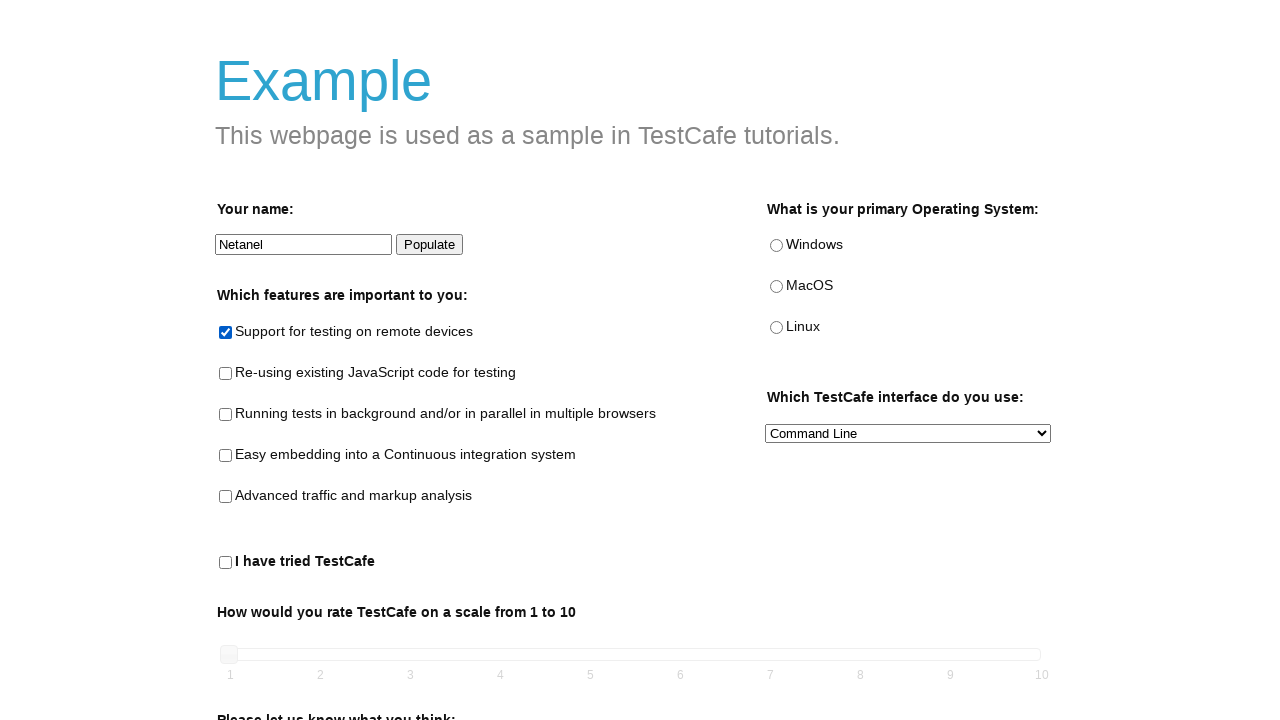

Checked parallel testing checkbox at (226, 415) on internal:testid=[data-testid="parallel-testing-checkbox"s]
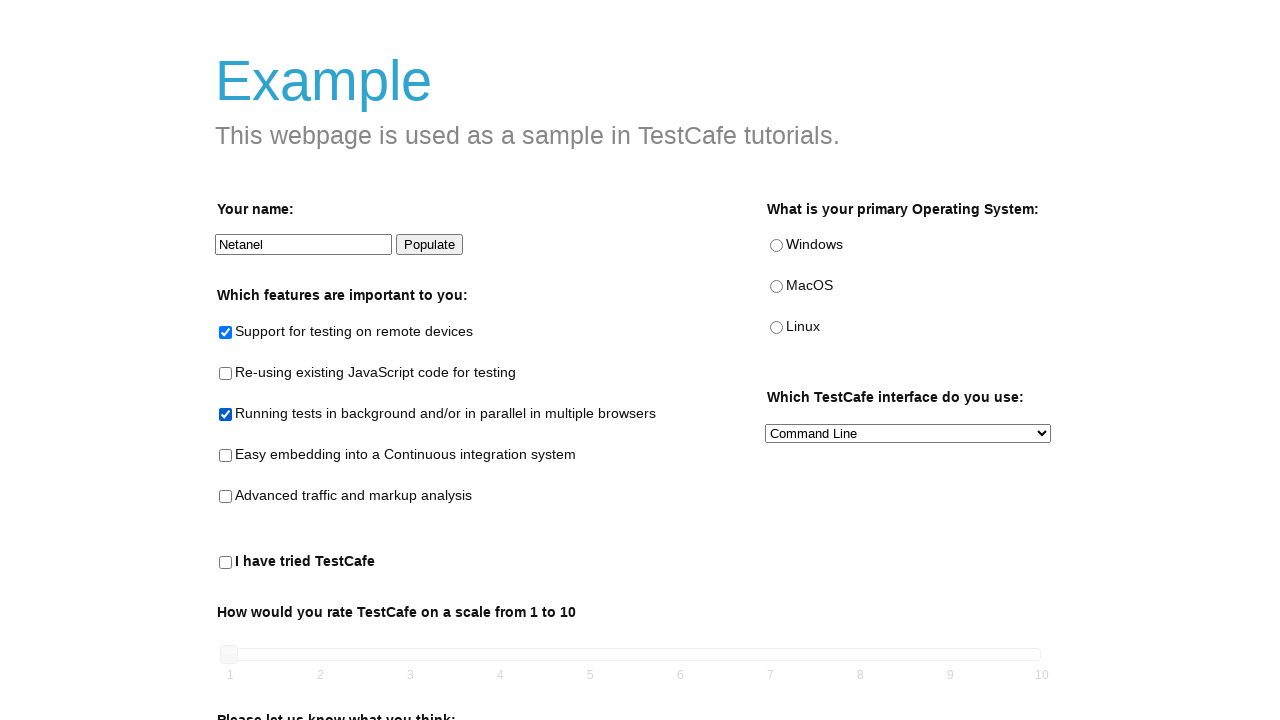

Checked analysis checkbox at (226, 497) on internal:testid=[data-testid="analysis-checkbox"s]
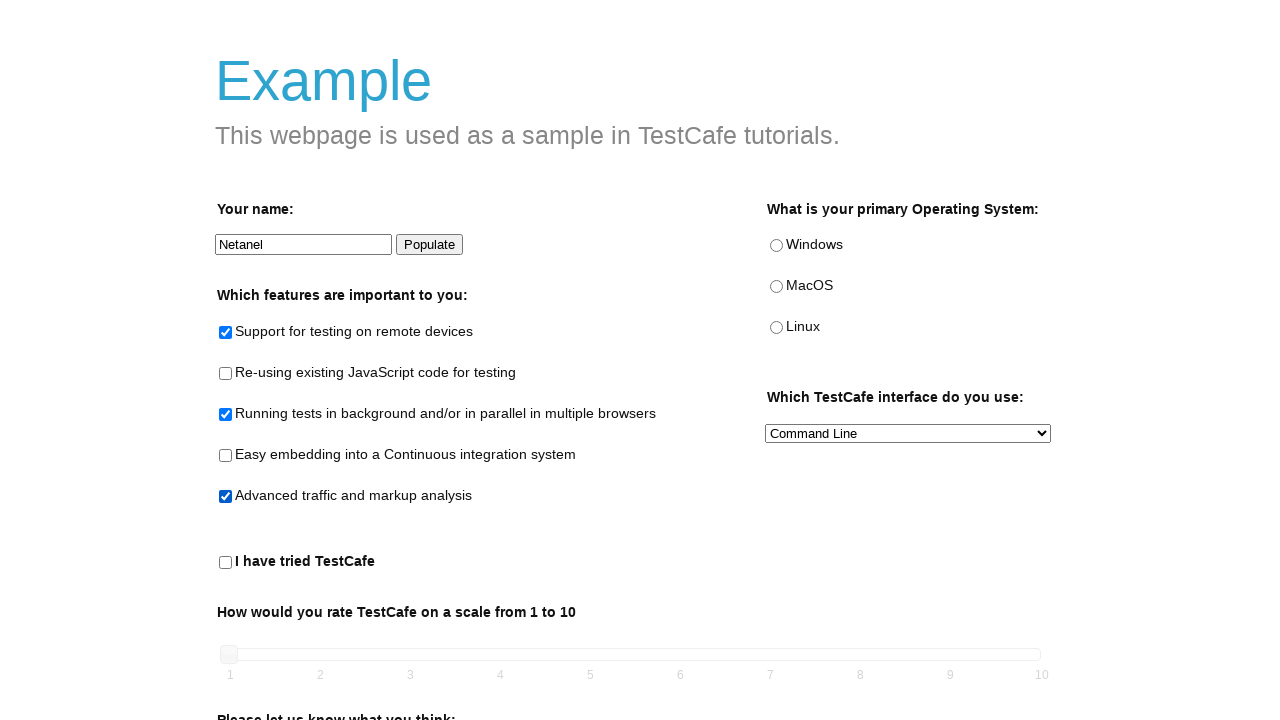

Checked MacOS radio button at (776, 287) on internal:testid=[data-testid="macos-radio"s]
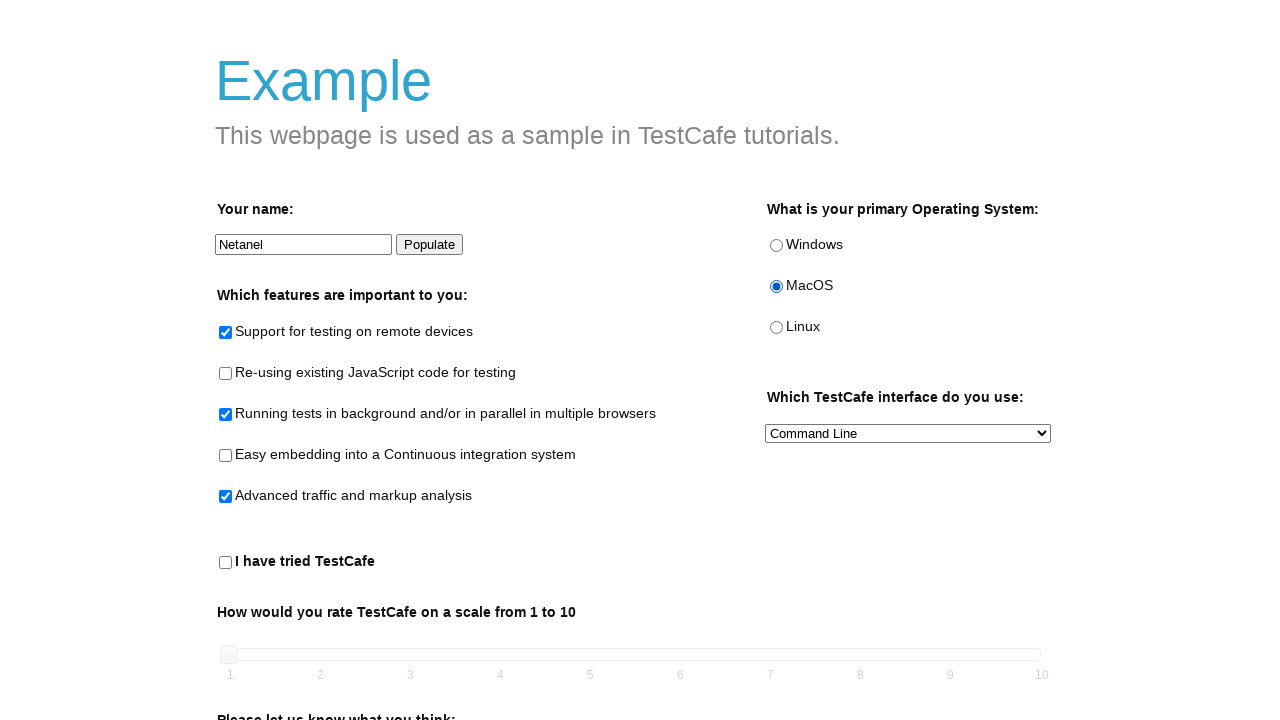

Selected 'JavaScript API' from preferred interface dropdown on internal:testid=[data-testid="preferred-interface-select"s]
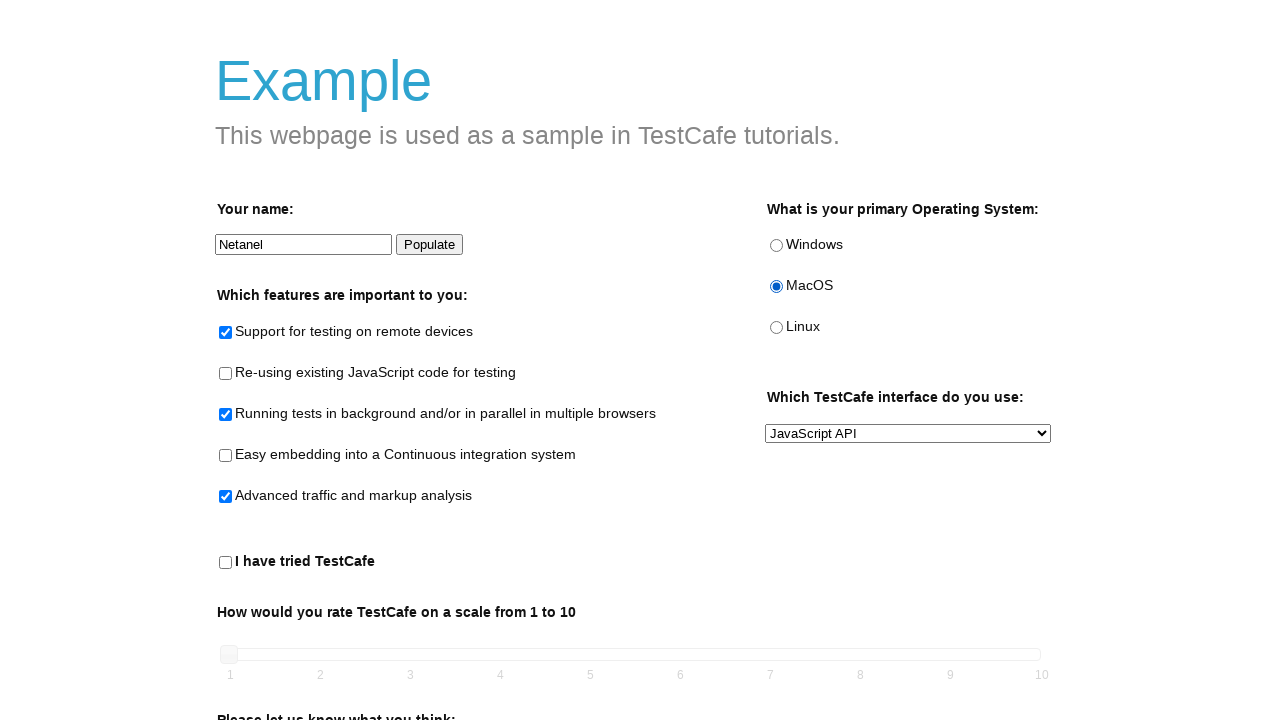

Checked tried TestCafe checkbox at (226, 563) on internal:testid=[data-testid="tried-testcafe-checkbox"s]
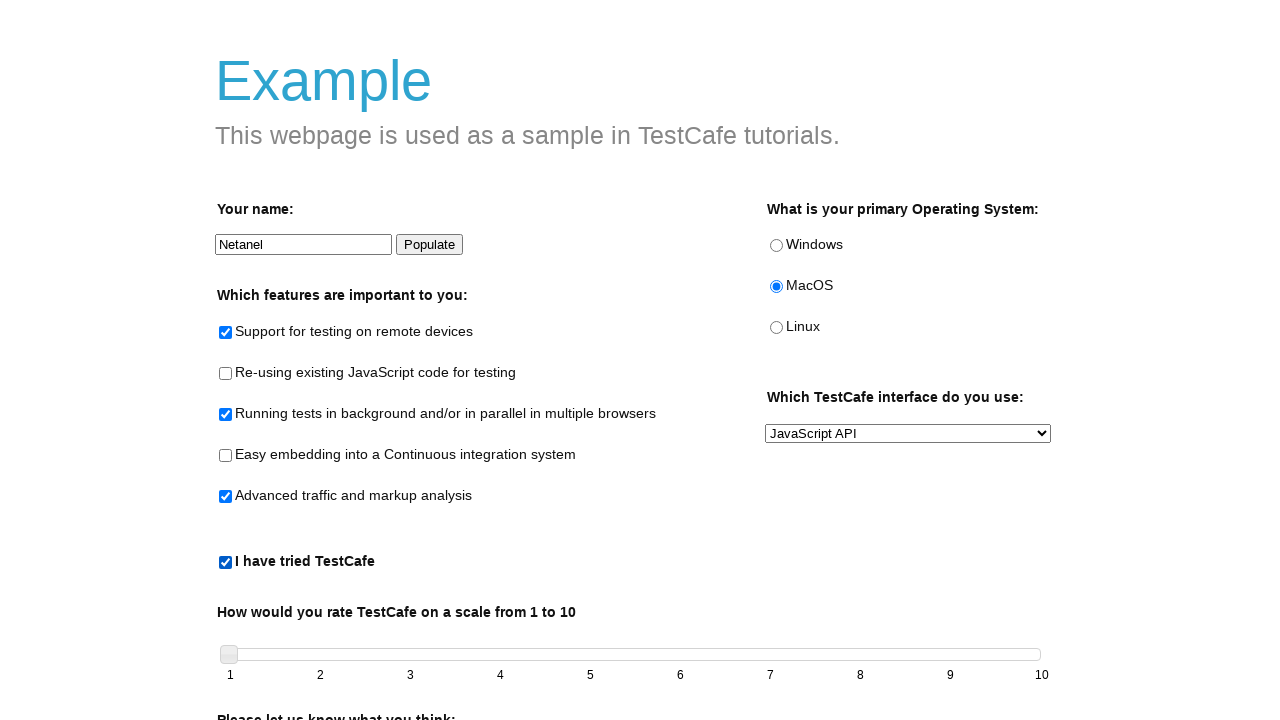

Filled comments area with 'This Is My Complete Test.' on internal:testid=[data-testid="comments-area"s]
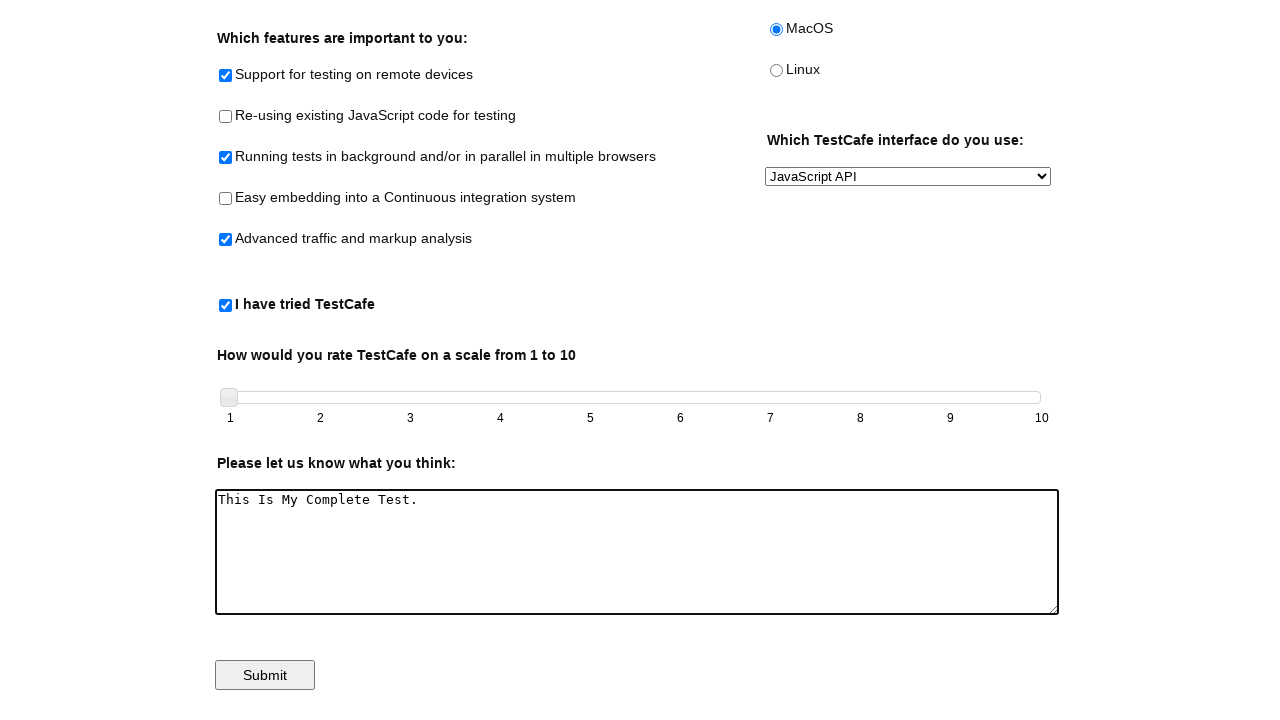

Clicked submit button at (265, 675) on internal:testid=[data-testid="submit-button"s]
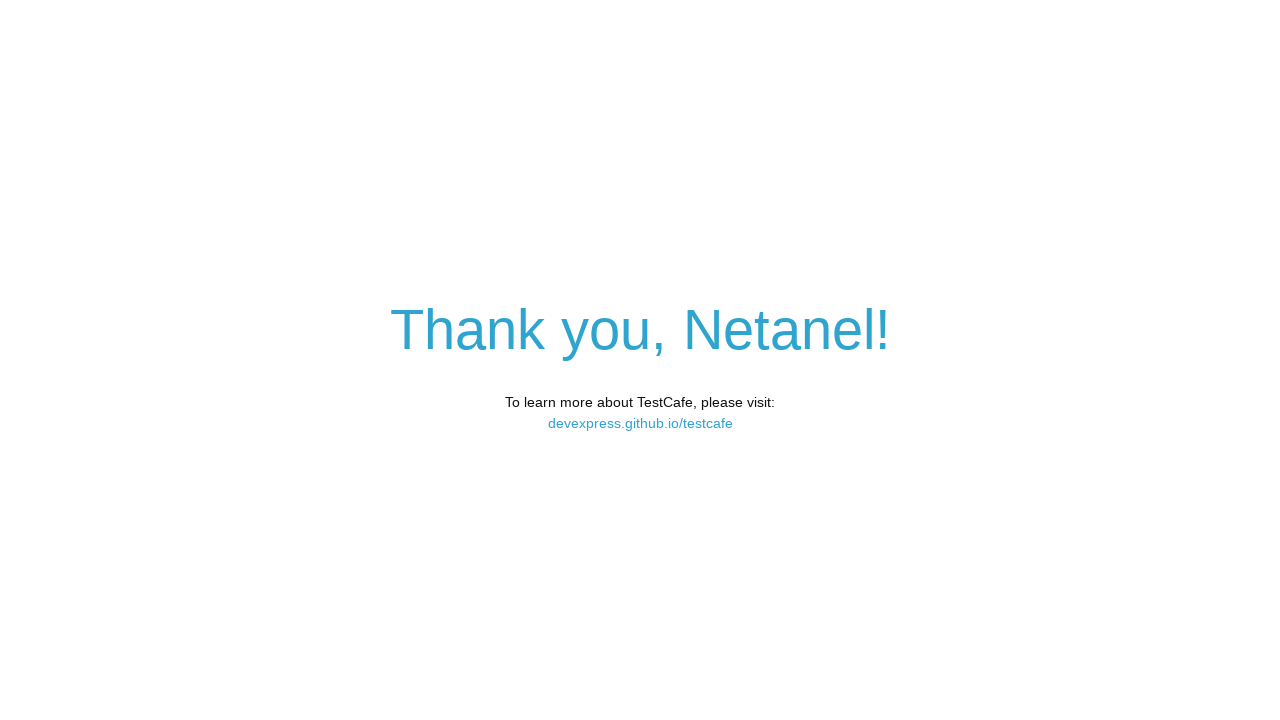

Form submitted and navigated to thank you page
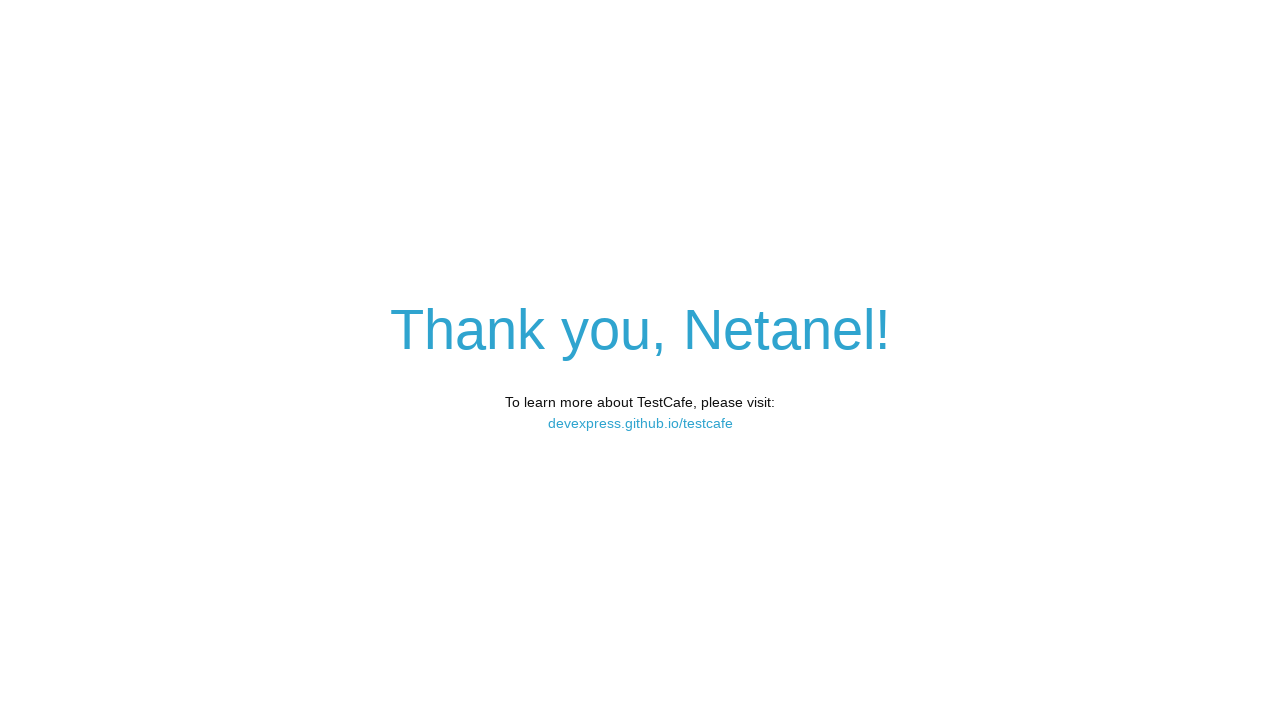

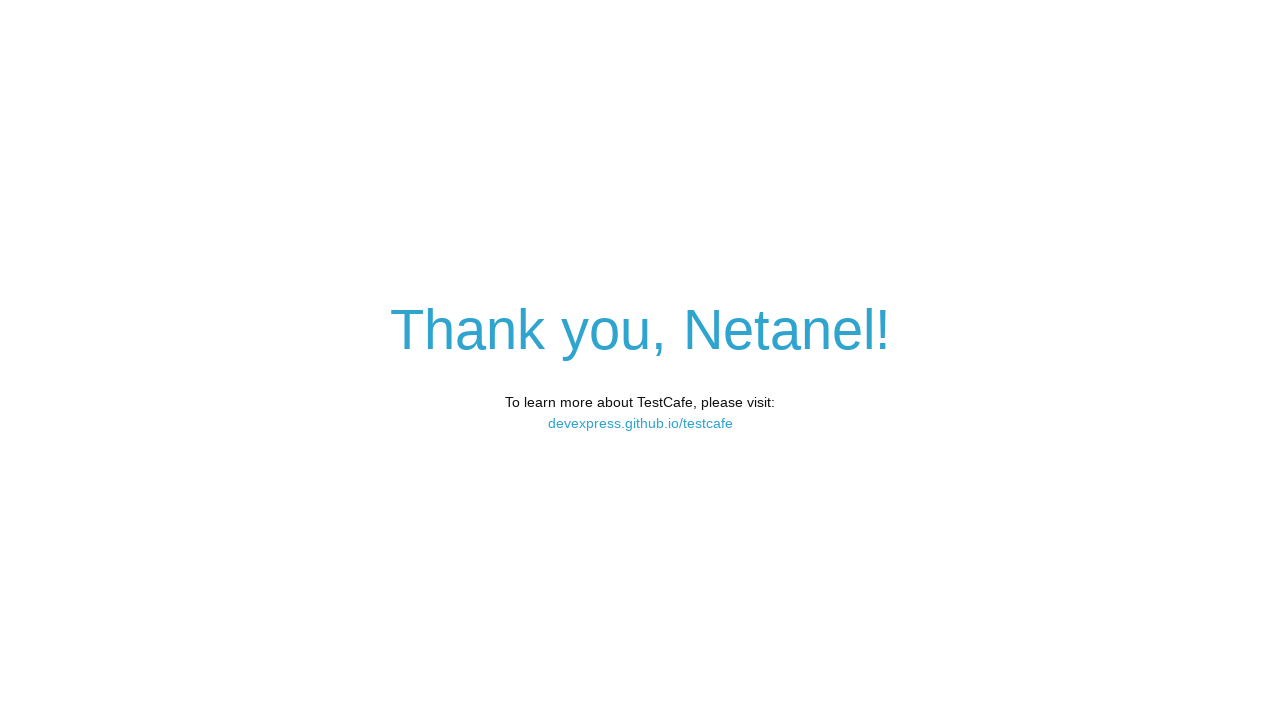